Waits for a specific price to appear, books an item, solves a math problem, and submits the answer

Starting URL: http://suninjuly.github.io/explicit_wait2.html

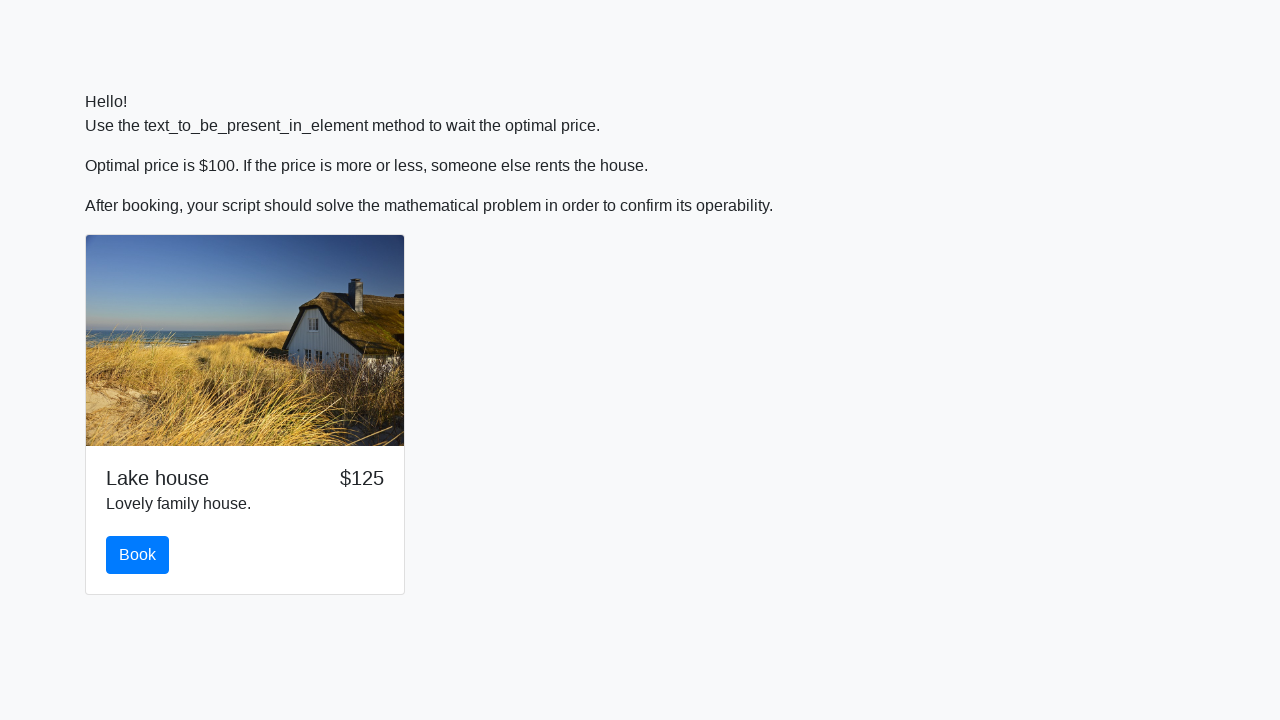

Waited for price to display as $100
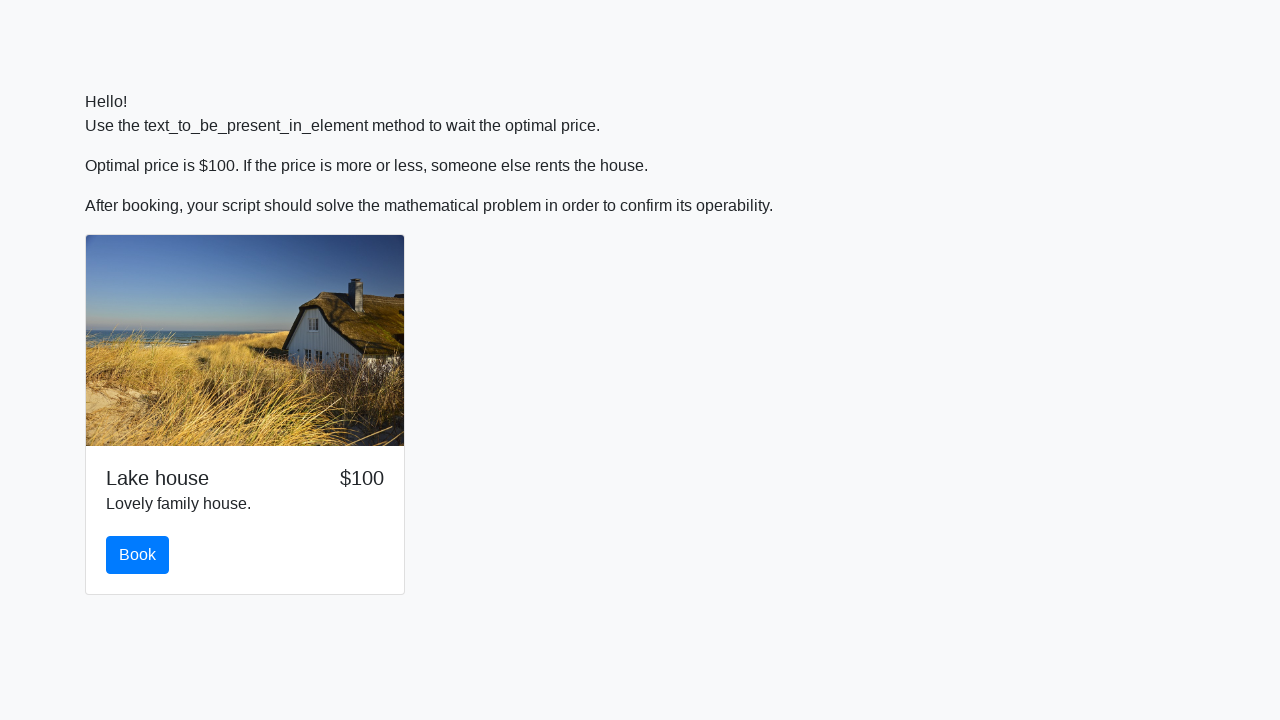

Clicked book button to reserve item at (138, 555) on #book
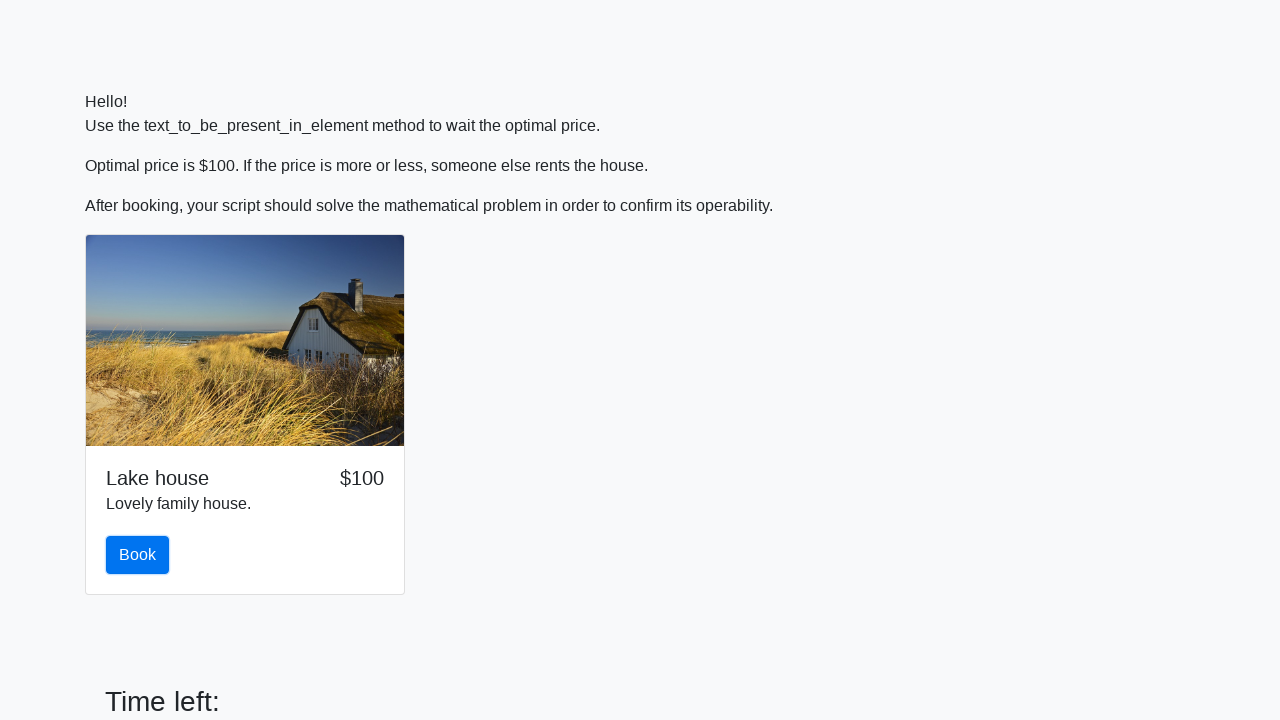

Retrieved input value for calculation: 571
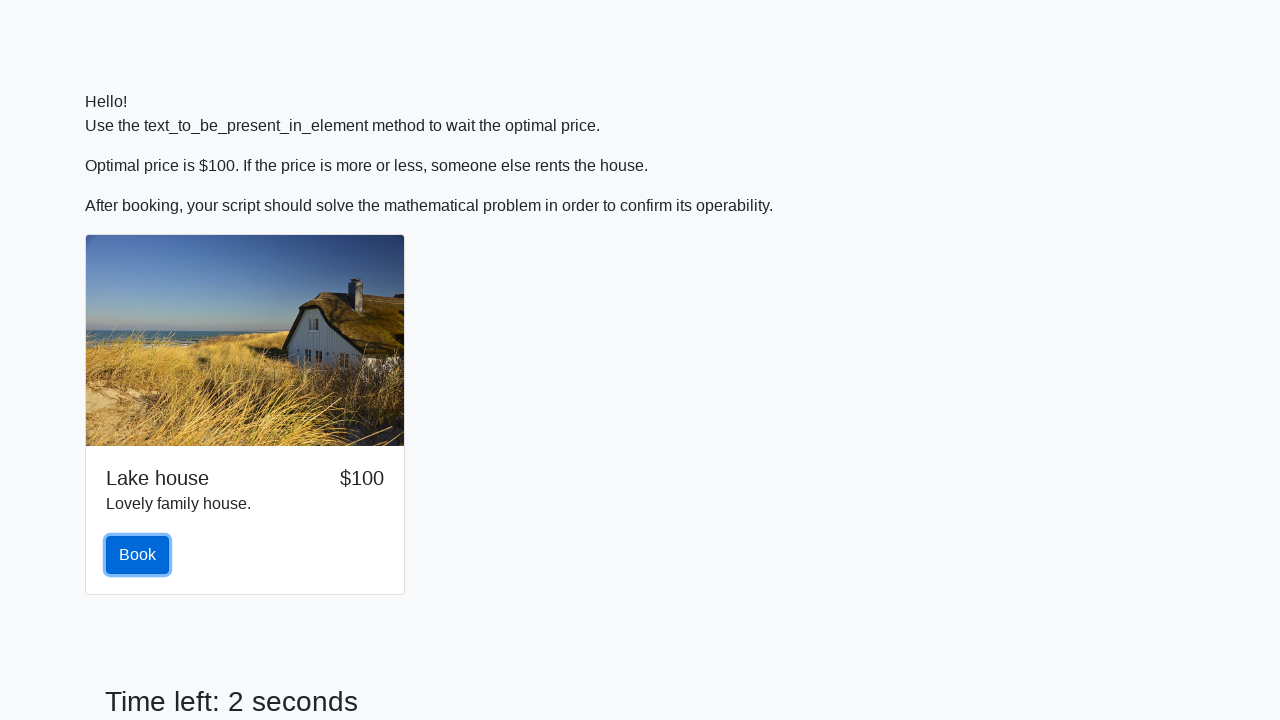

Calculated answer using logarithm and sine formula: 2.1225539677169705
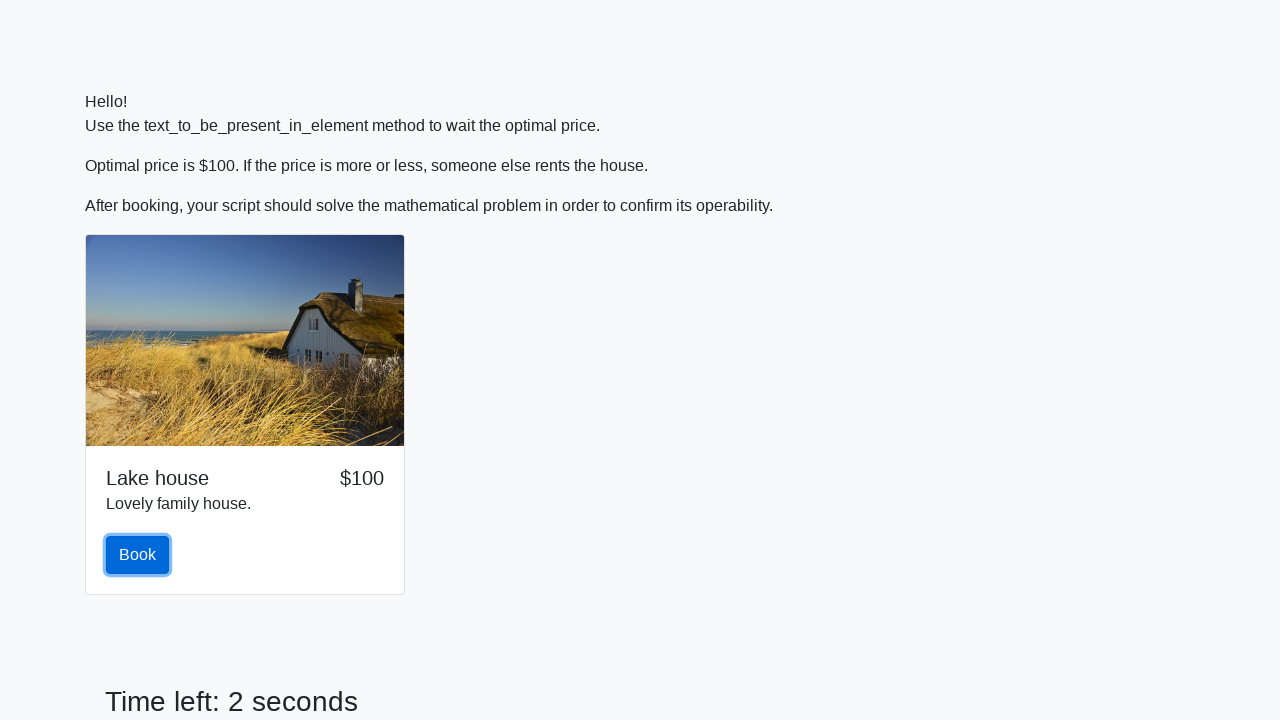

Filled answer field with calculated result on #answer
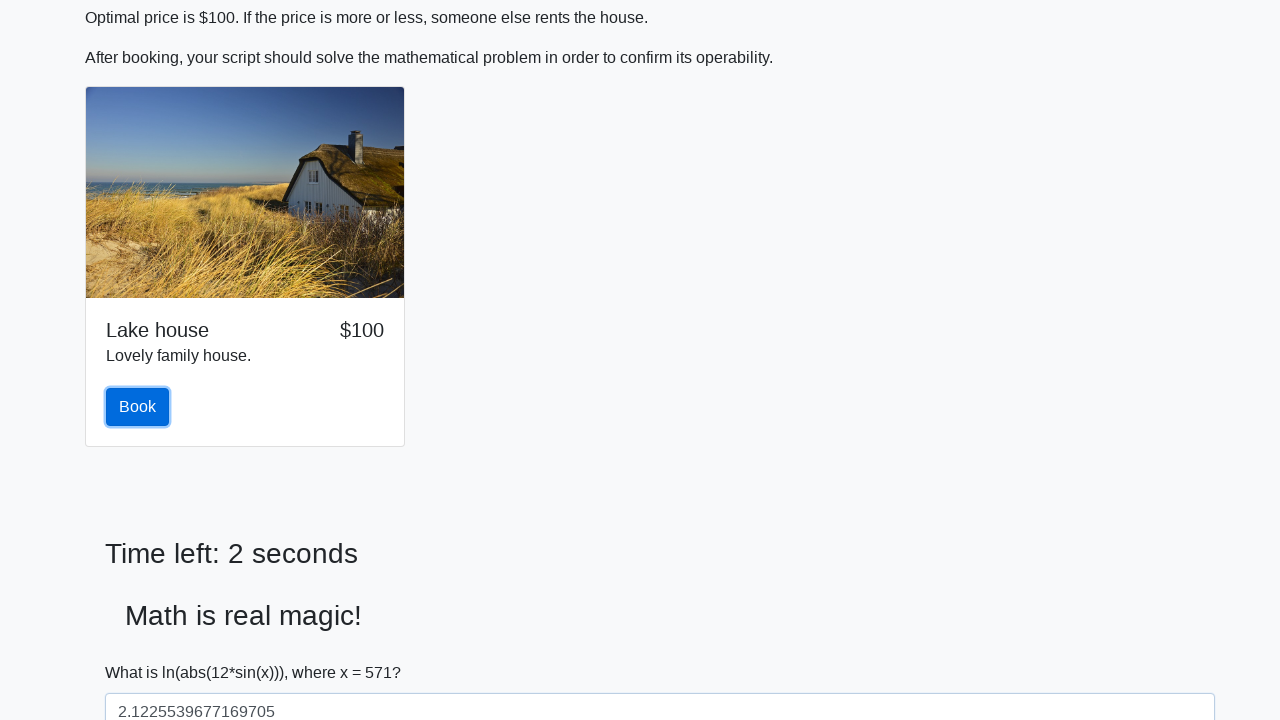

Submitted the math problem solution at (143, 651) on #solve
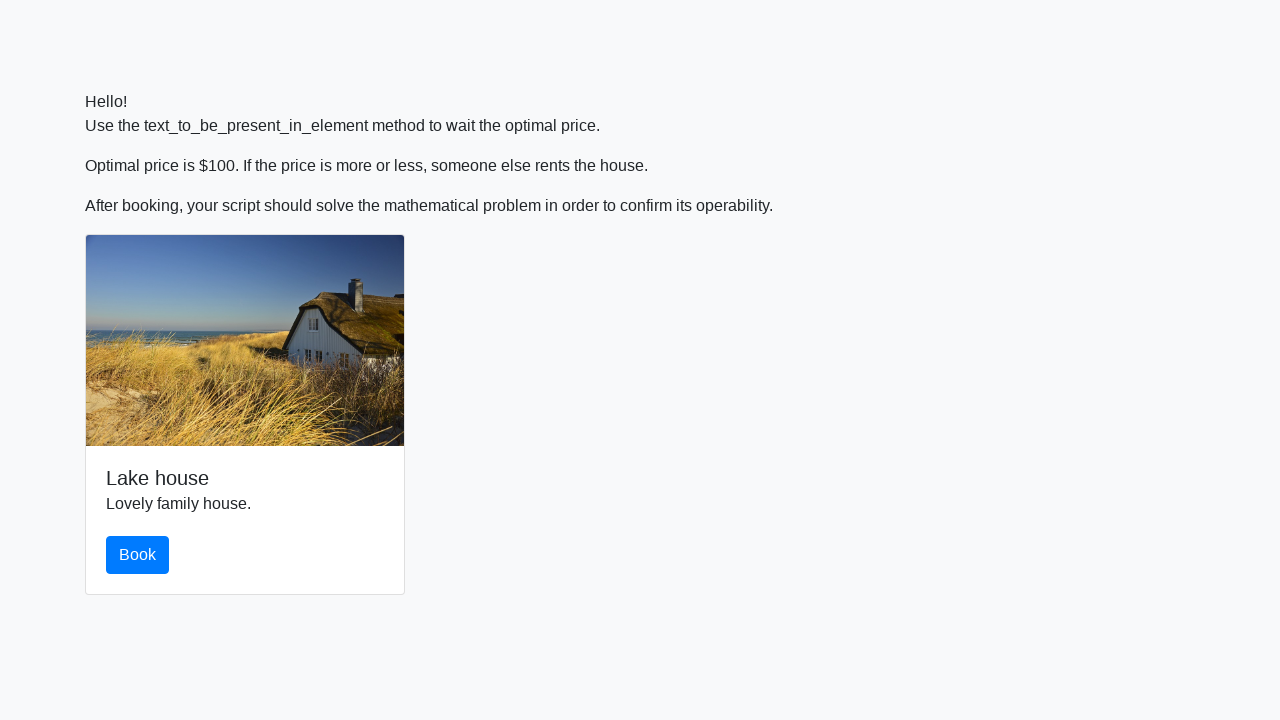

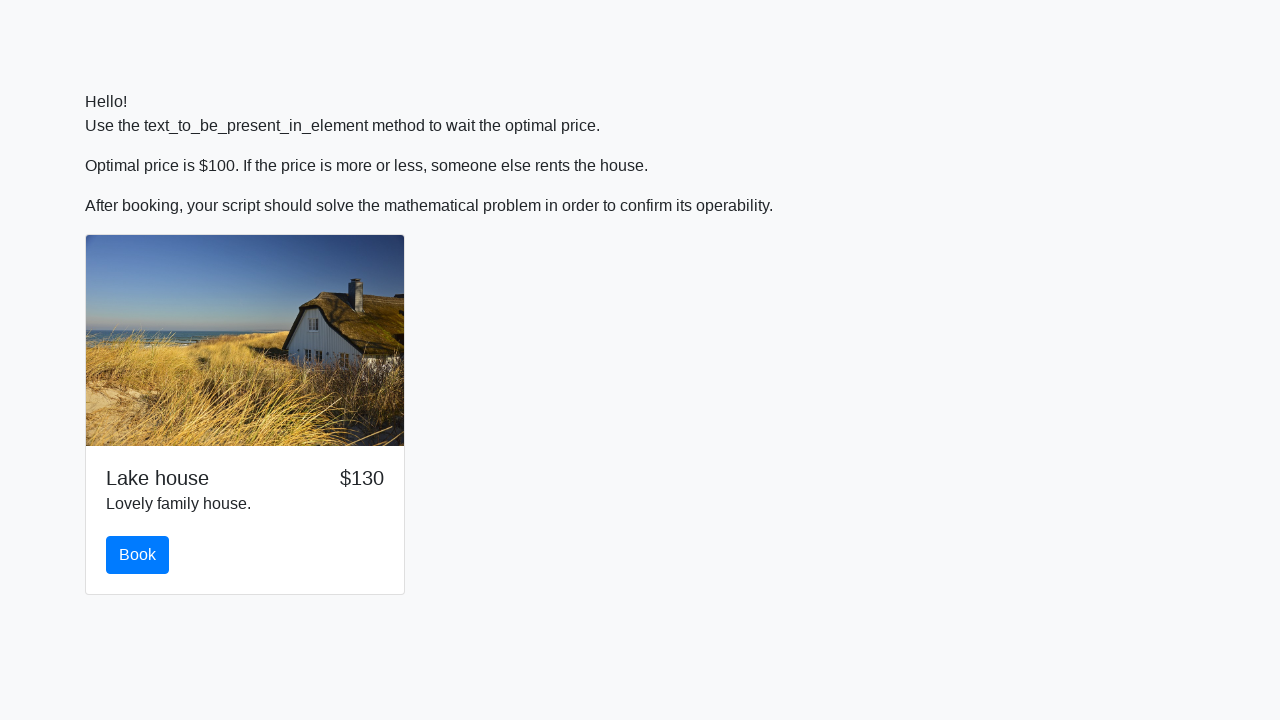